Navigates to a locators example page and verifies that an element with ID "heading_2" is present and readable

Starting URL: https://uljanovs.github.io/site/examples/locators

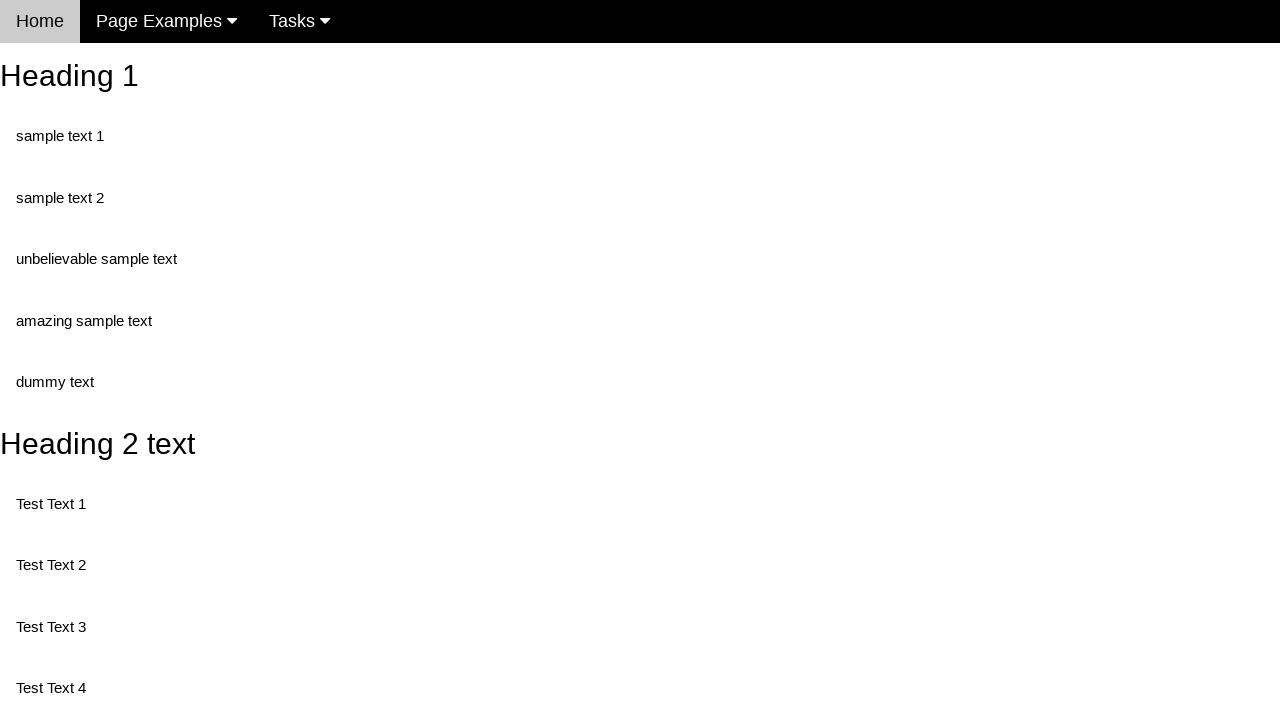

Navigated to locators example page
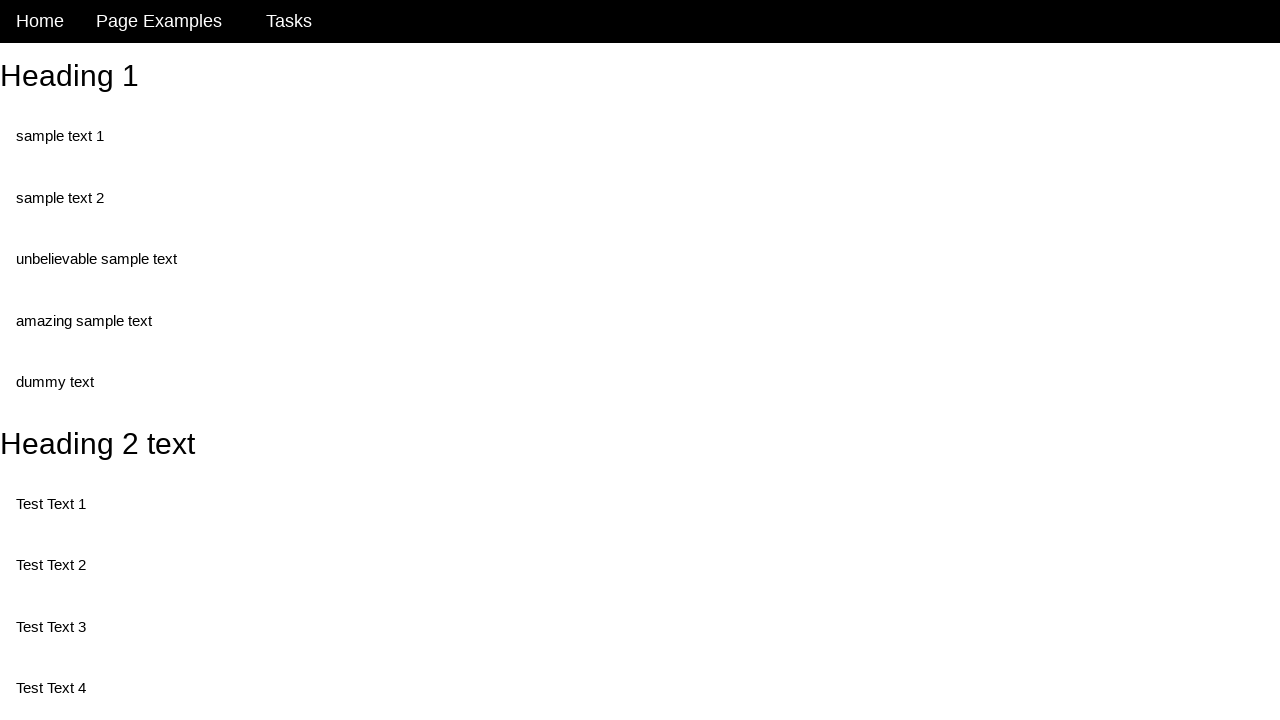

Element with ID 'heading_2' is present and ready
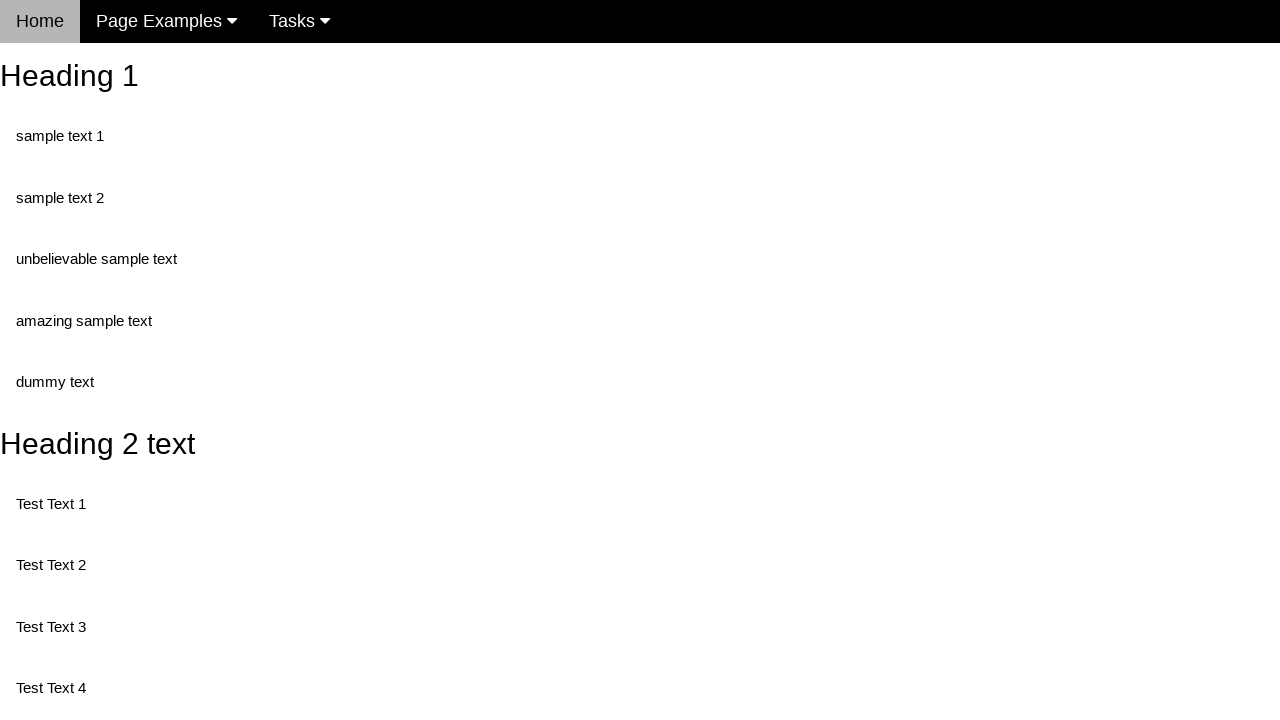

Retrieved text content from element with ID 'heading_2'
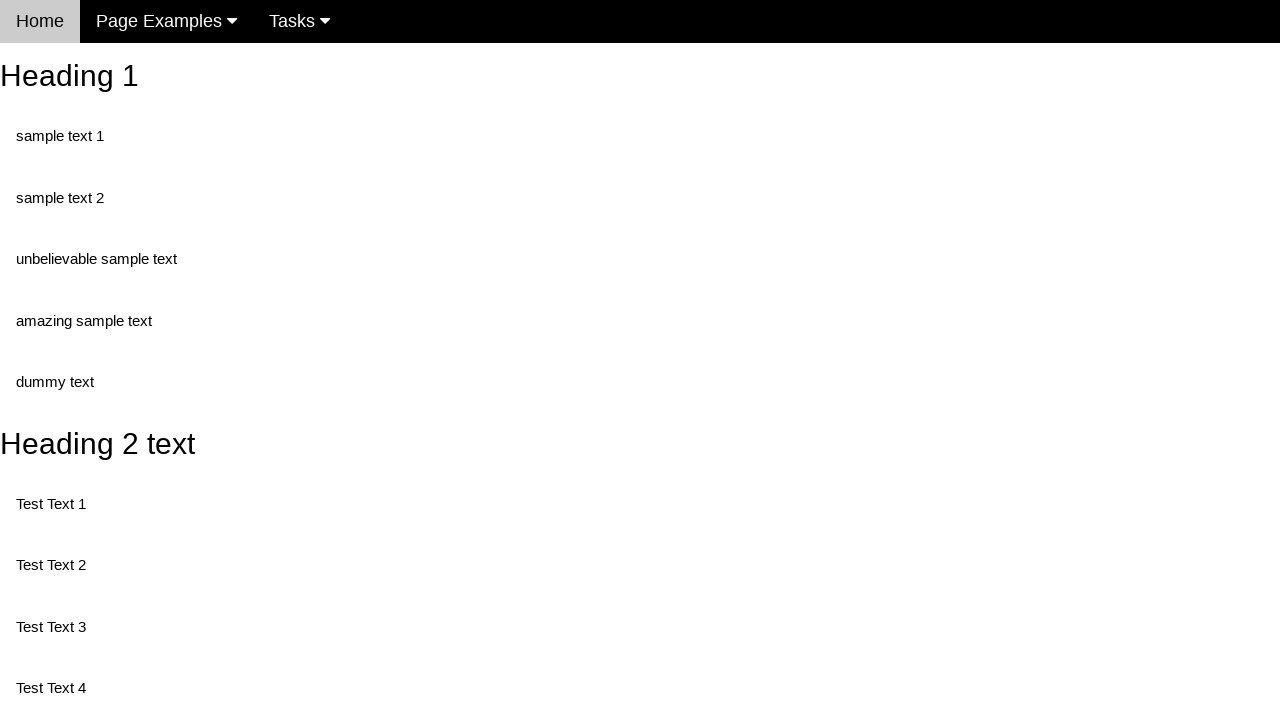

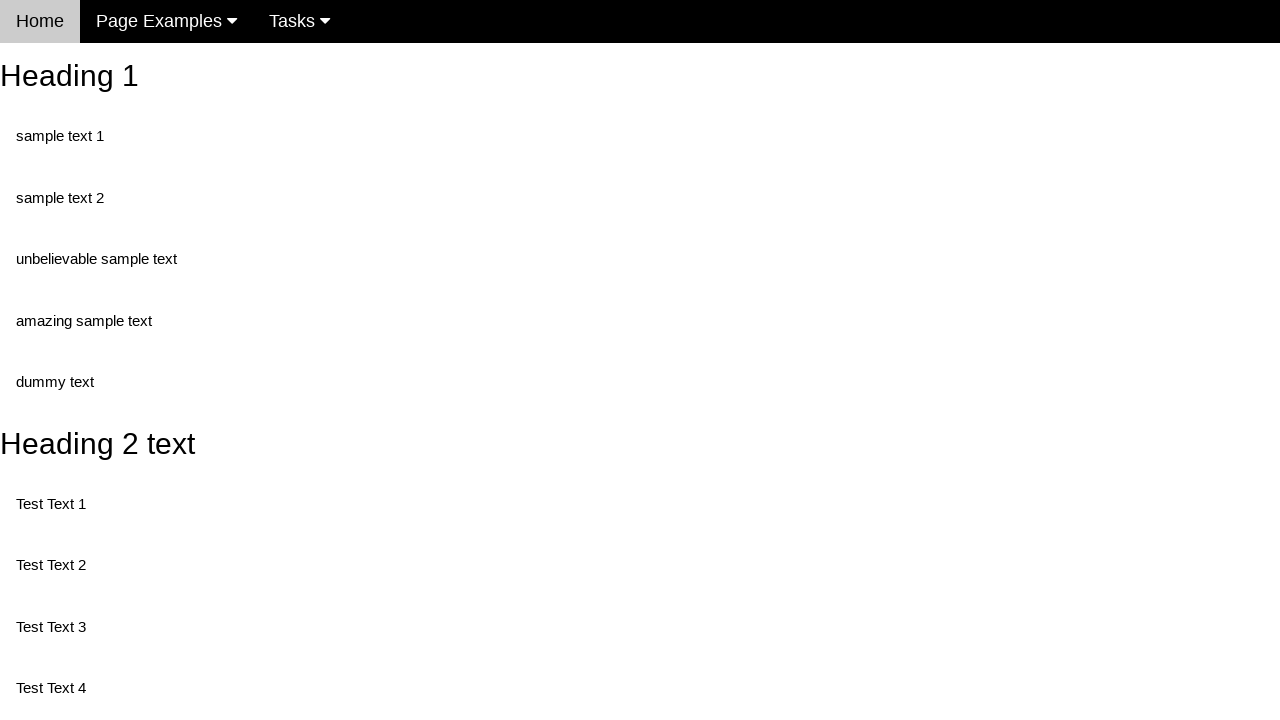